Navigates to an automation practice page and verifies the presence and structure of a product table, including checking that table rows and columns are loaded correctly.

Starting URL: https://rahulshettyacademy.com/AutomationPractice/

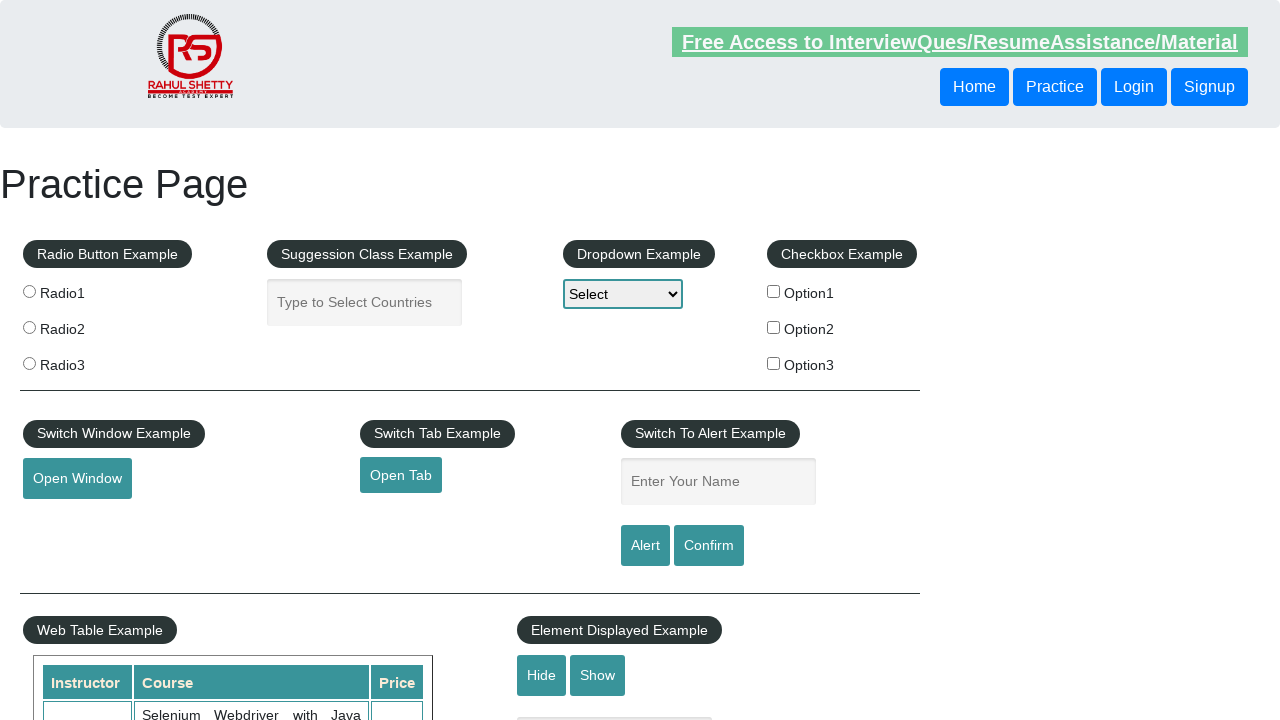

Product table became visible
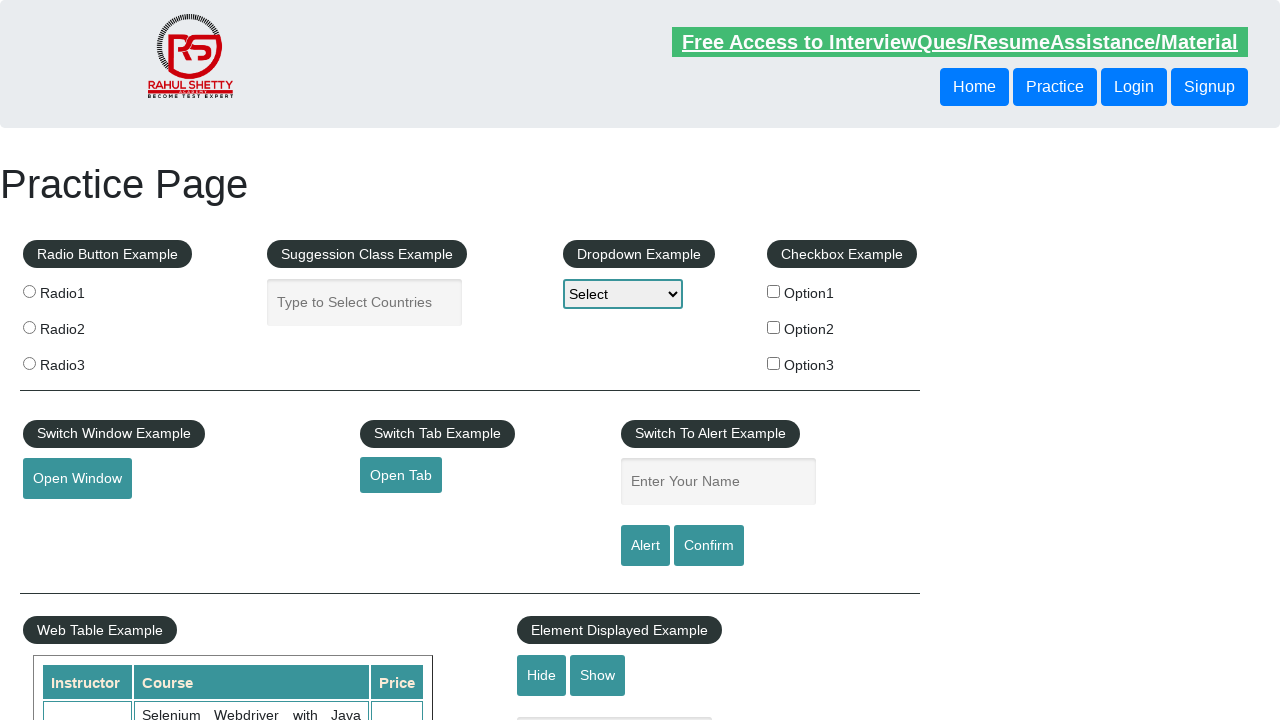

Table rows loaded successfully
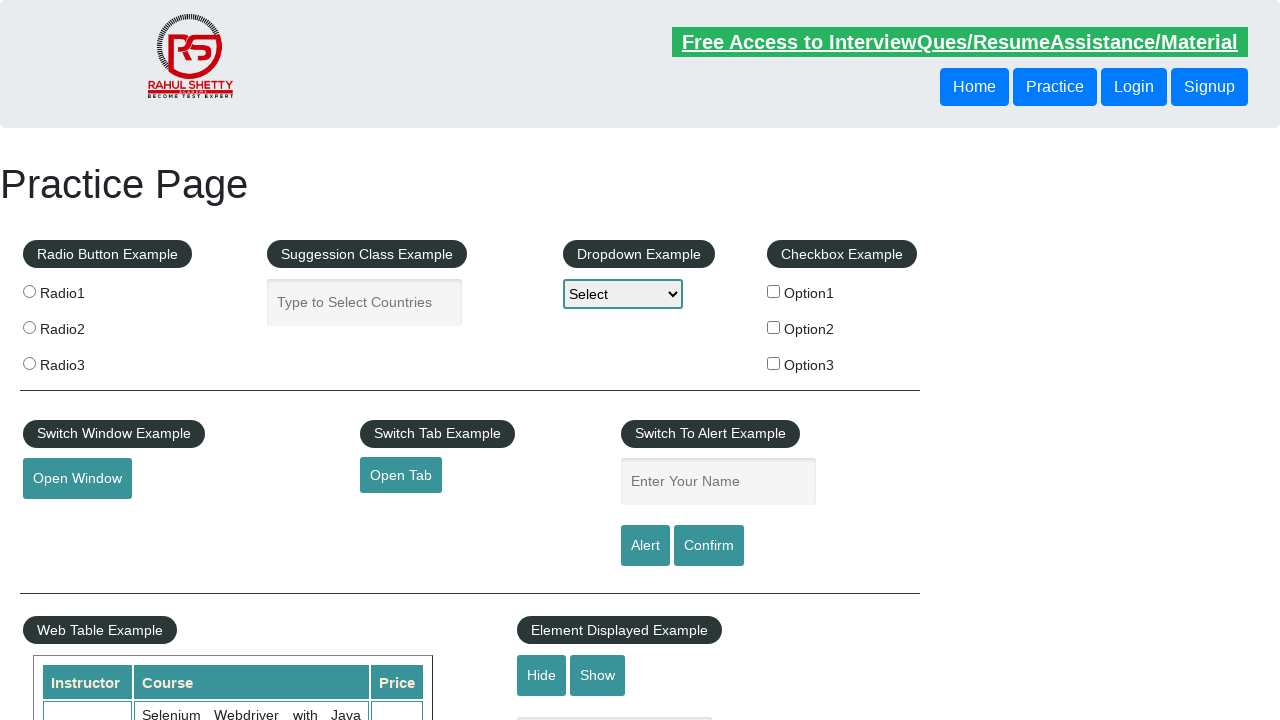

Table headers verified to be present
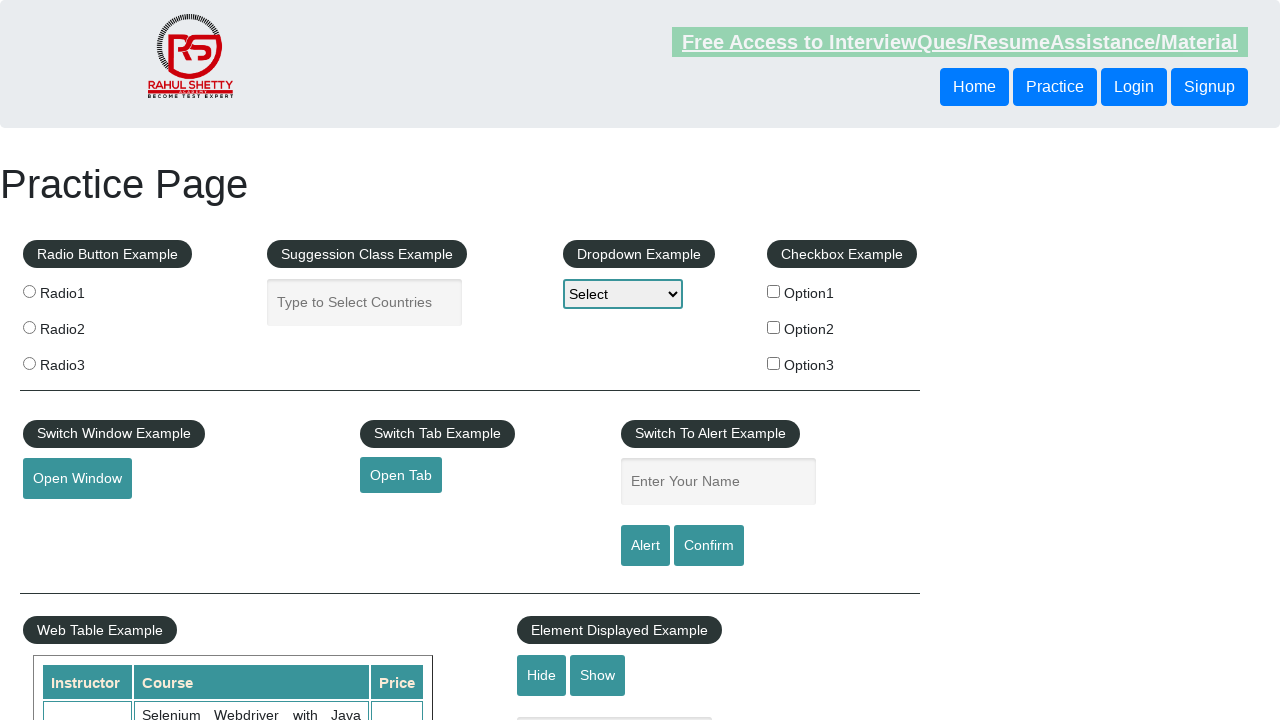

Third table row with data cells verified
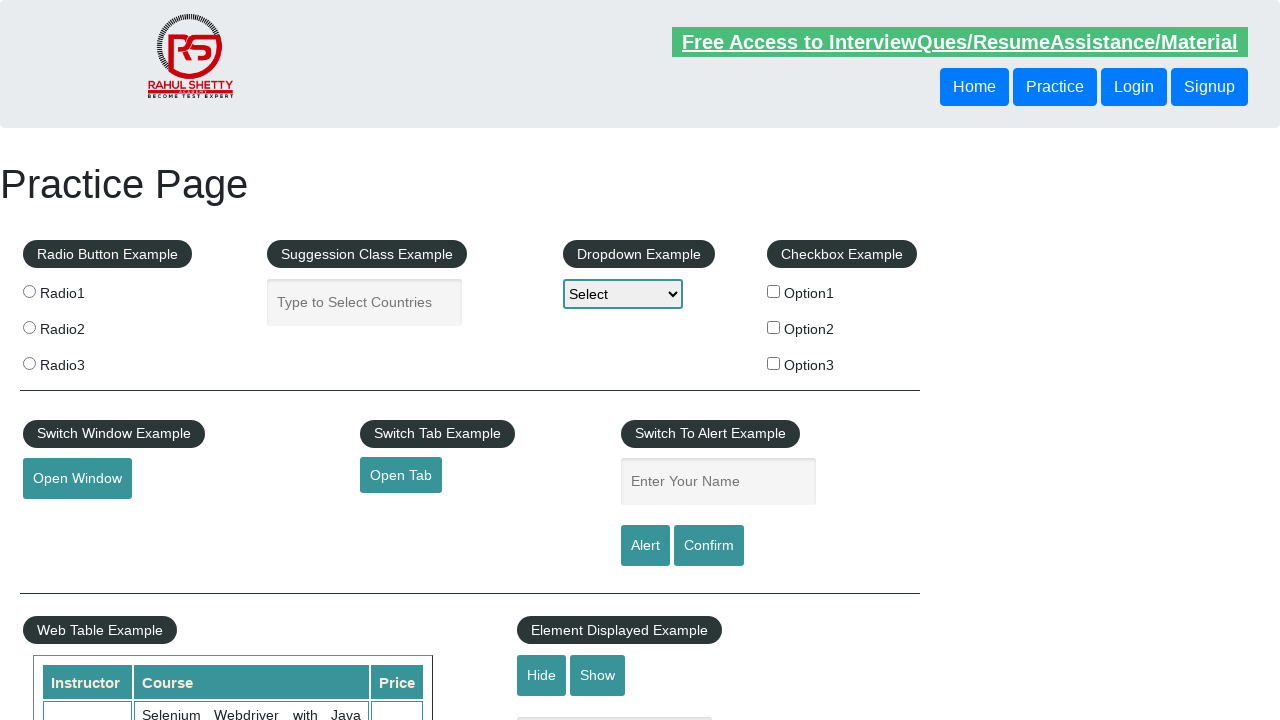

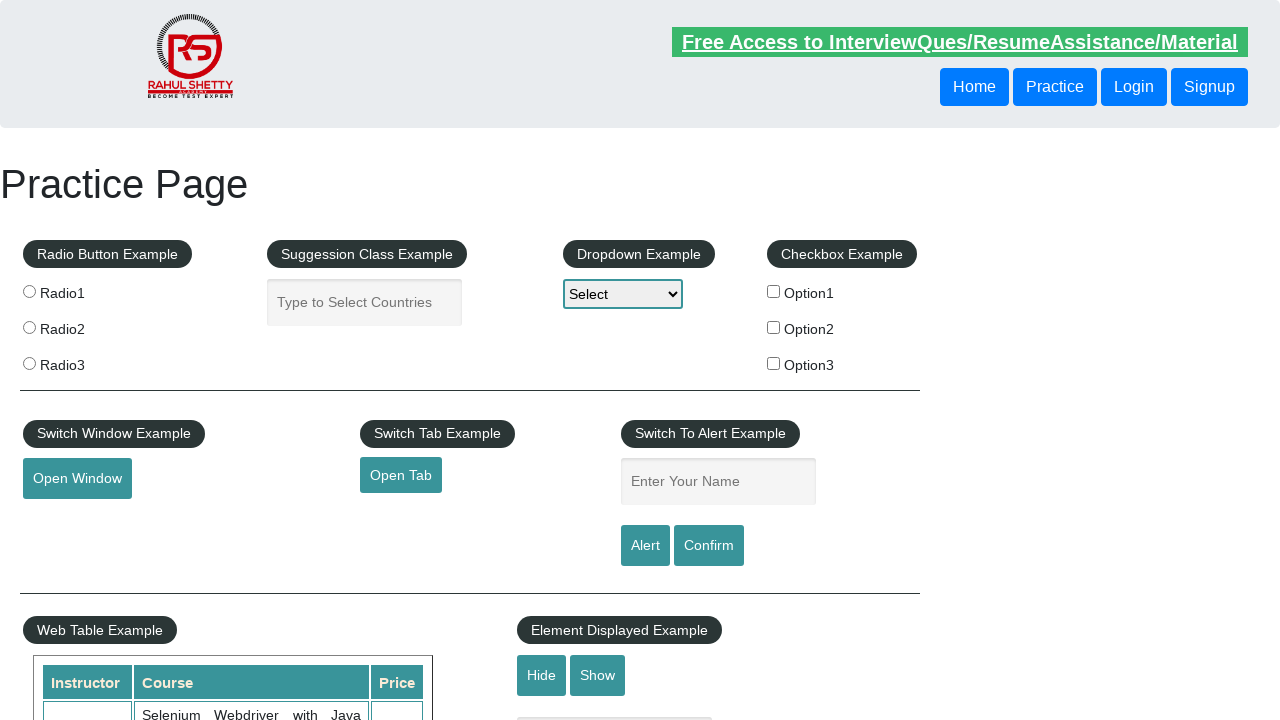